Navigates to a reference page and retrieves the page title to verify the page loads successfully (refactored version).

Starting URL: https://globalsolutions-reference.gpi-test.globepayroll.net/

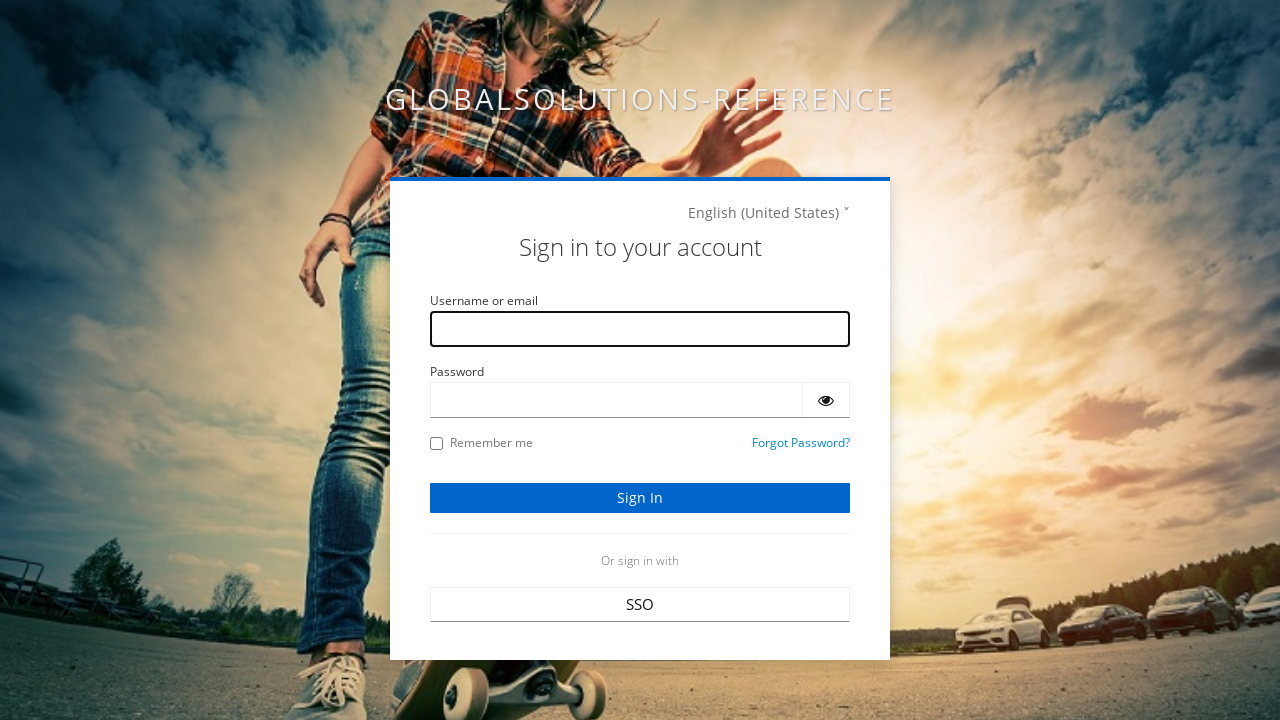

Navigated to reference page at https://globalsolutions-reference.gpi-test.globepayroll.net/
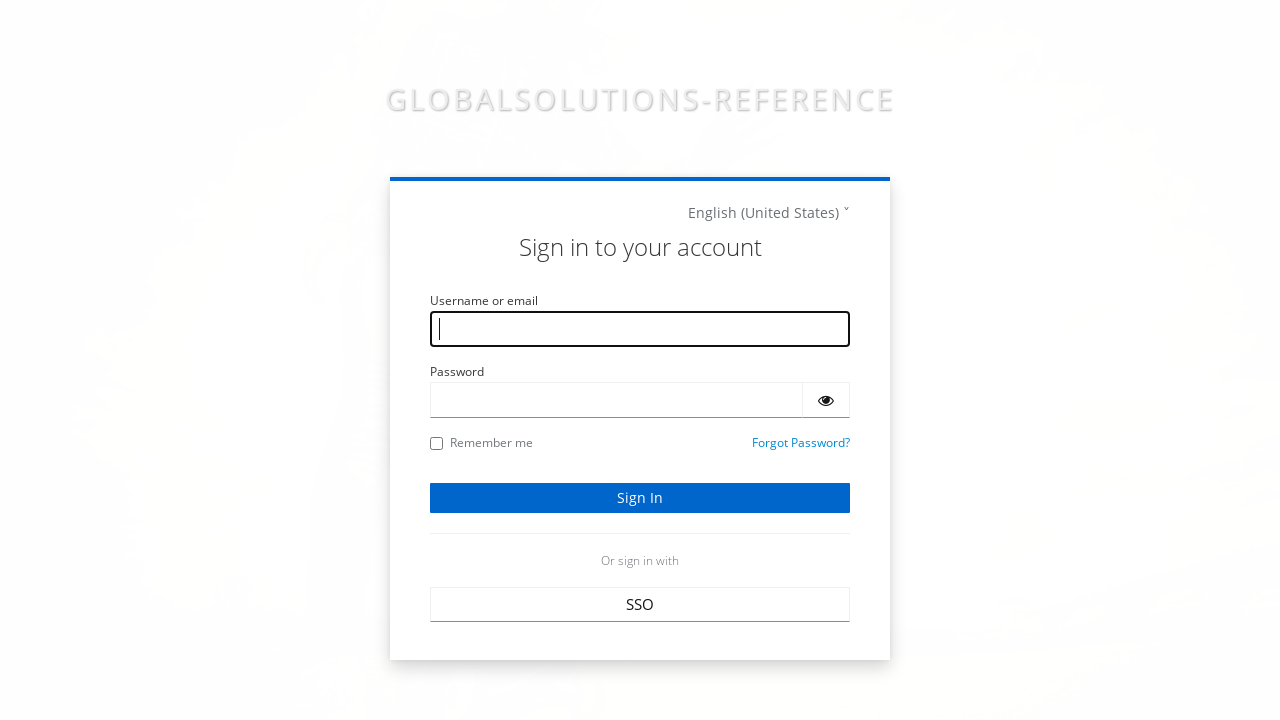

Waited for page to reach domcontentloaded state
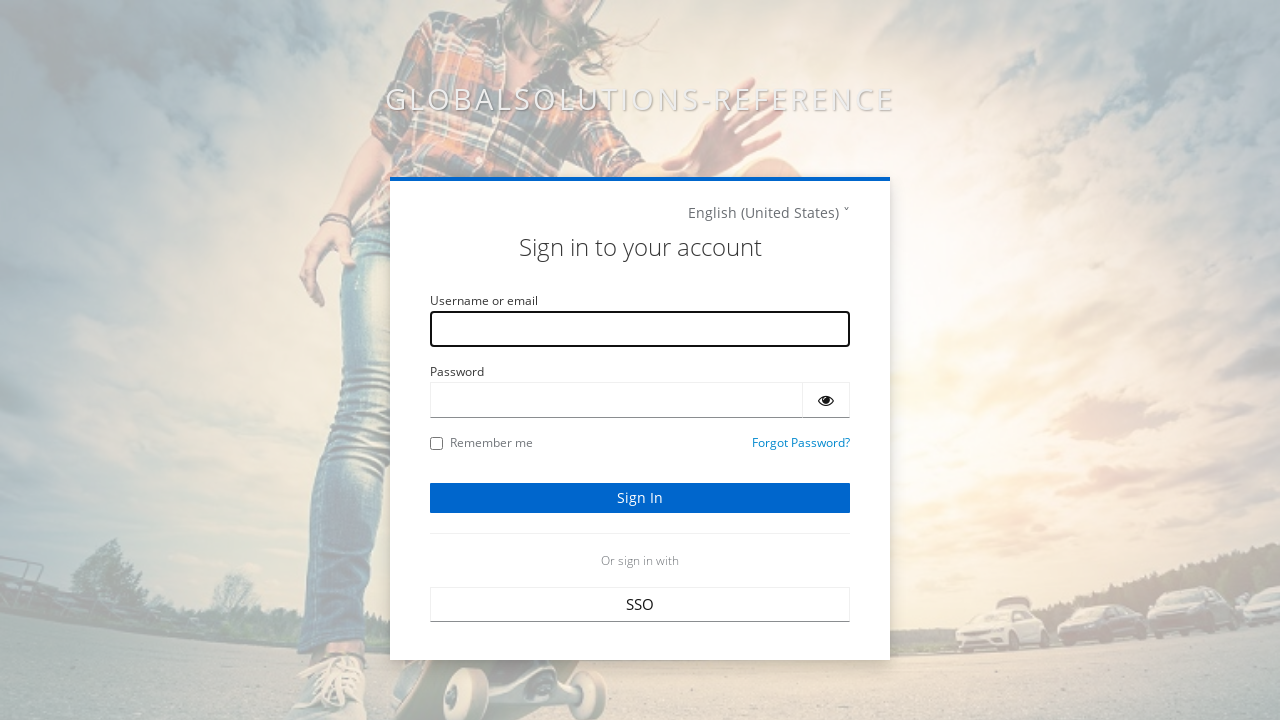

Retrieved page title: 'Sign in to globalsolutions-reference'
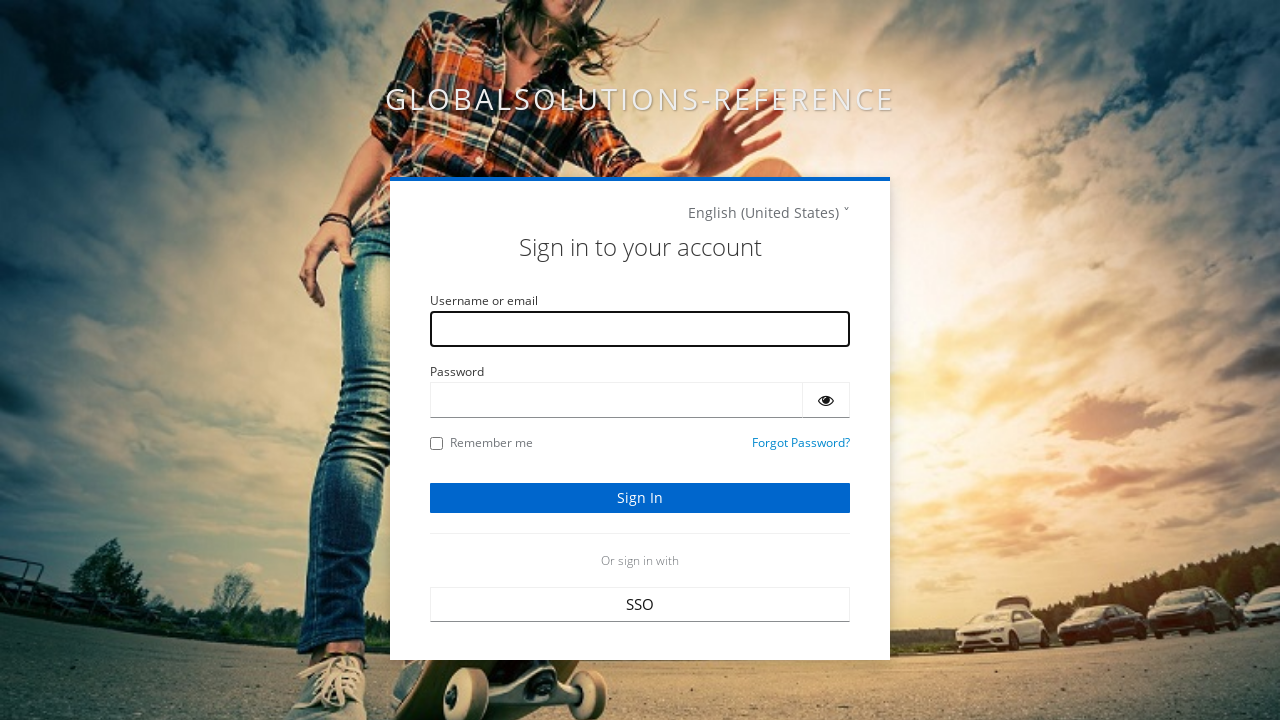

Verified that page title is not None
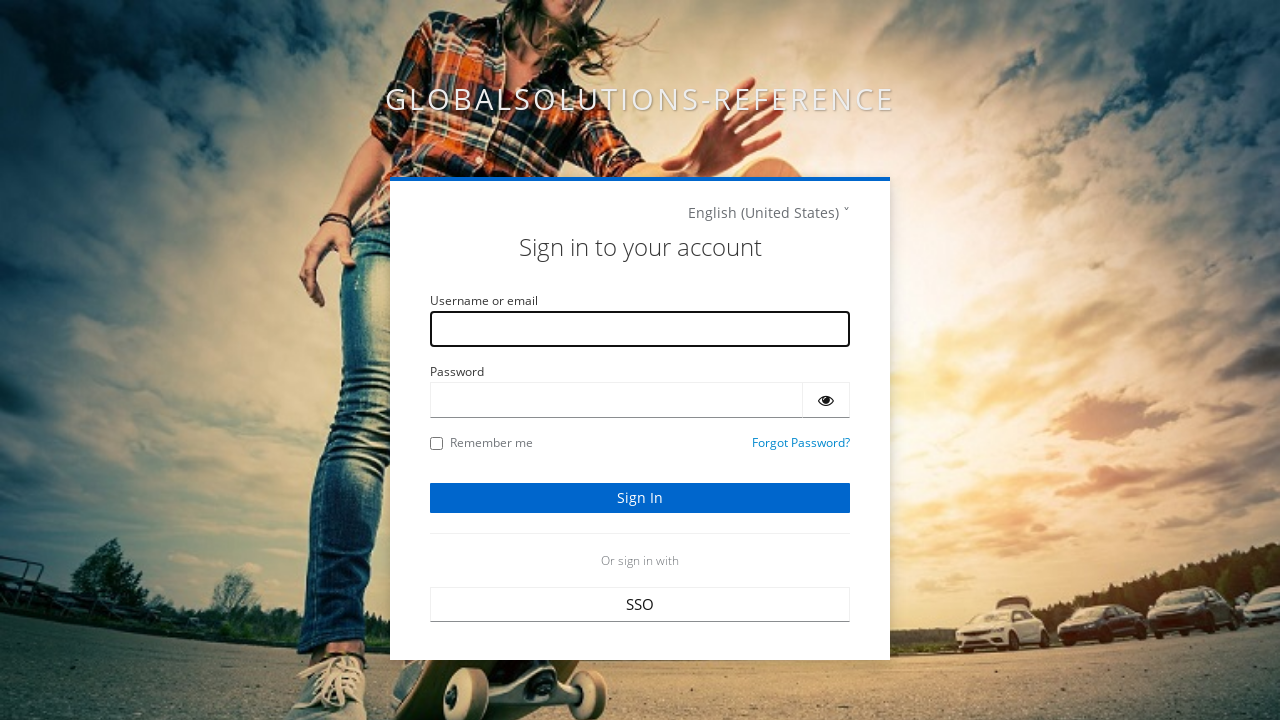

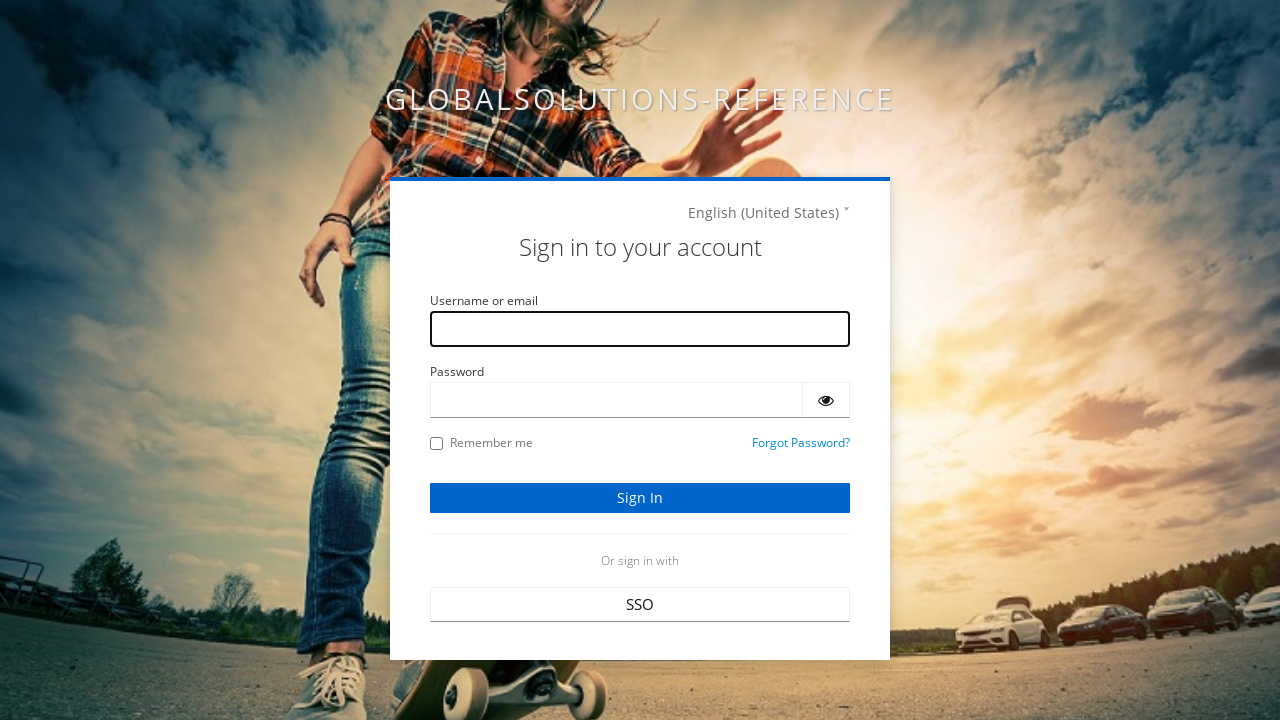